Tests checkbox functionality by navigating to Check Box section, expanding tree nodes, checking and unchecking various checkboxes

Starting URL: https://www.tutorialspoint.com/selenium/practice/slider.php

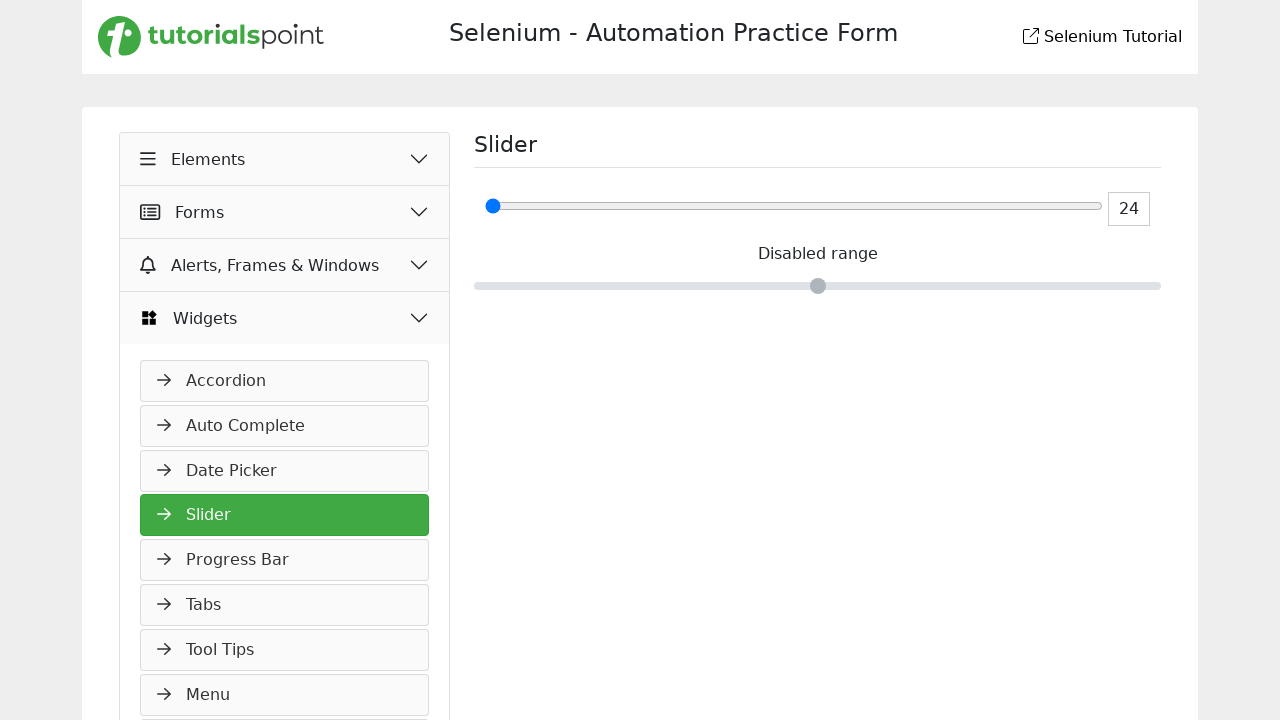

Clicked Elements dropdown button at (285, 159) on xpath=//button[normalize-space()='Elements']
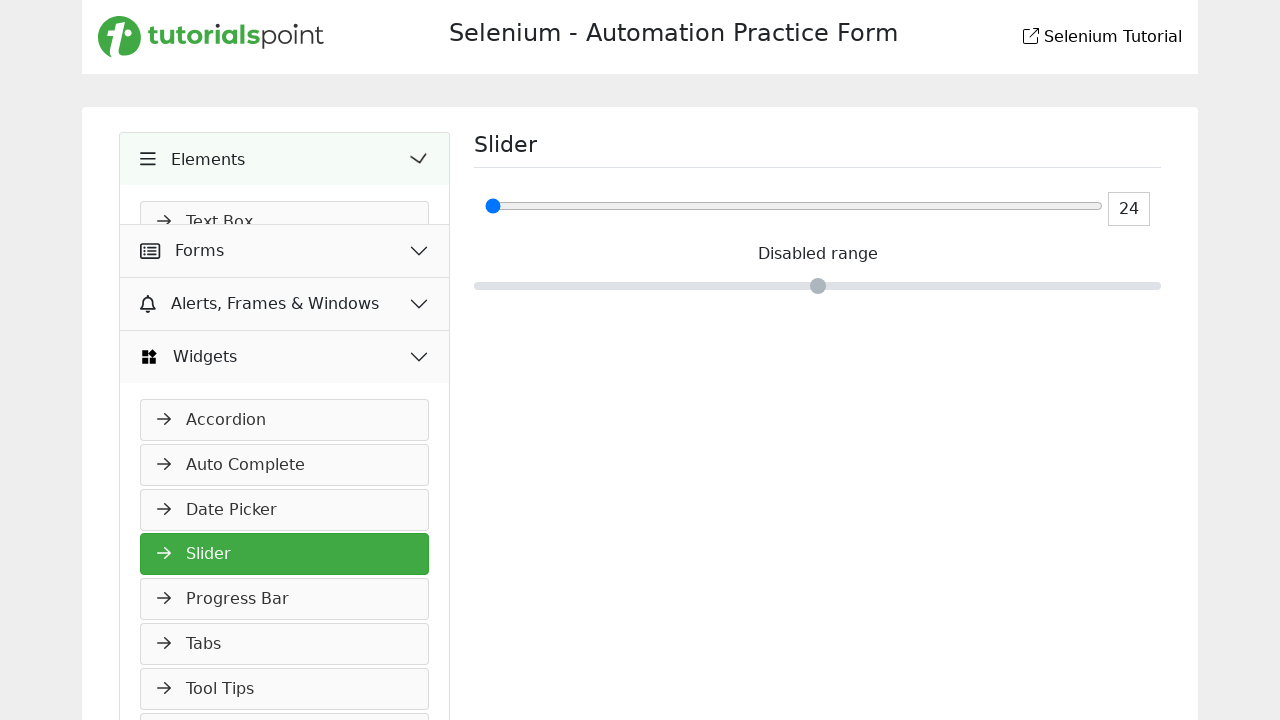

Clicked Check Box link to navigate to checkbox section at (285, 267) on xpath=//a[normalize-space()='Check Box']
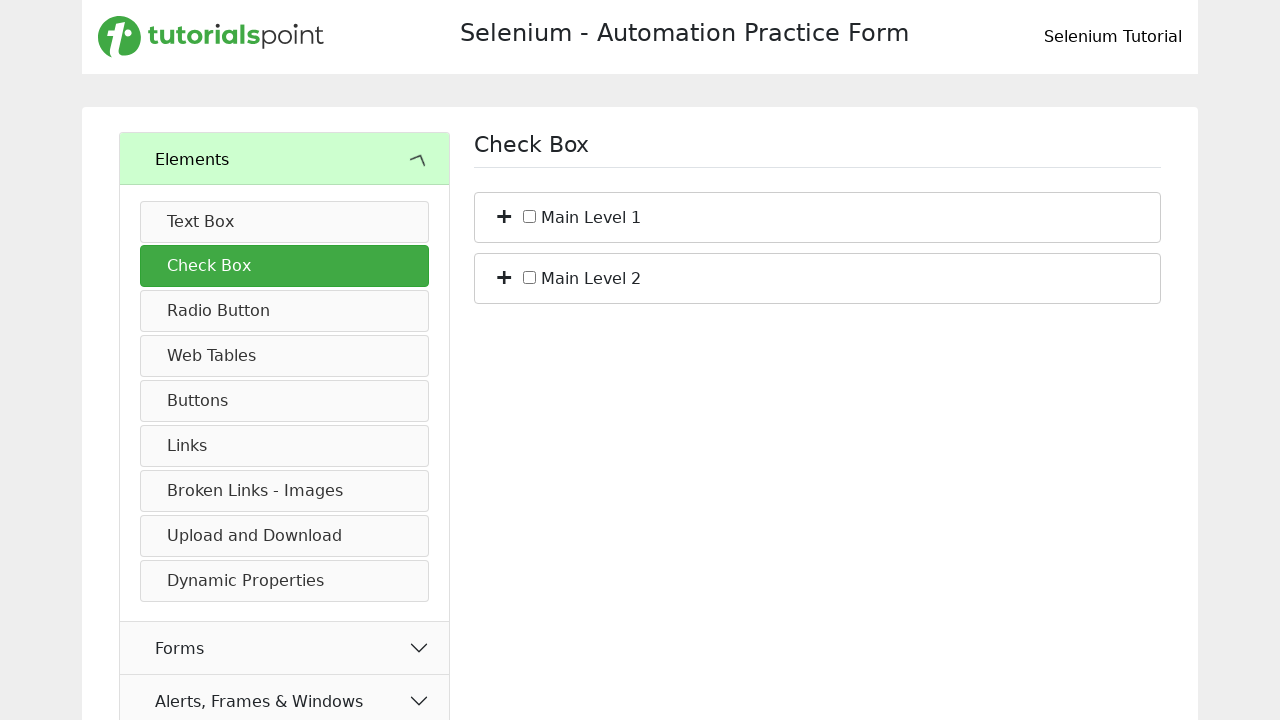

Expanded first tree node in checkbox section at (504, 215) on (//span[@class='plus'])[1]
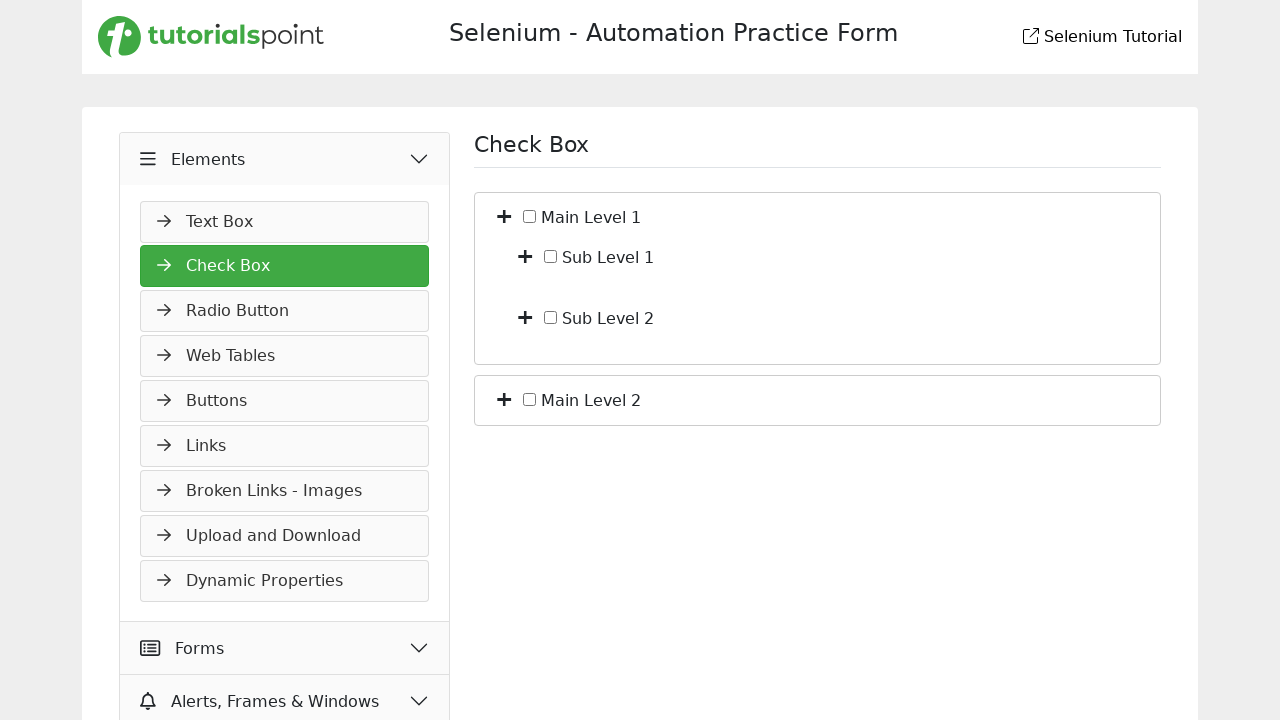

Expanded second level of first tree node at (525, 255) on (//span[@class='plus'])[1]
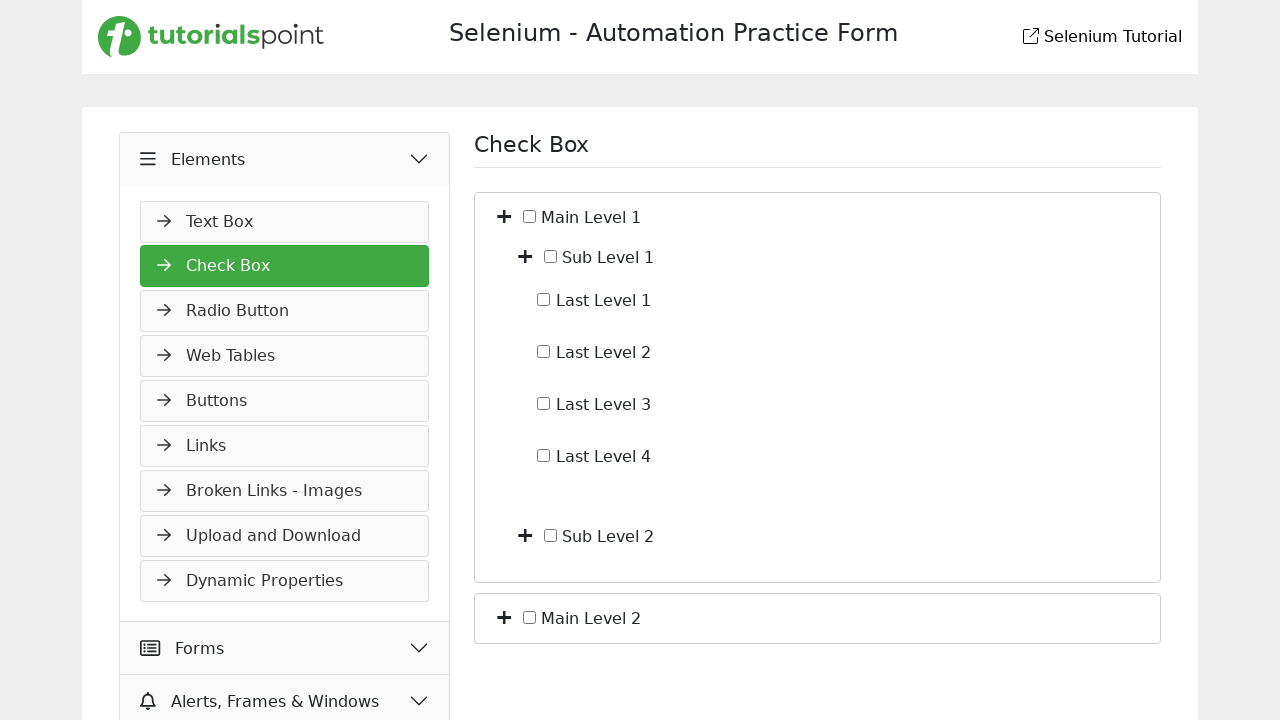

Checked checkbox with id 'c_io_4' at (544, 455) on xpath=//input[@id='c_io_4']
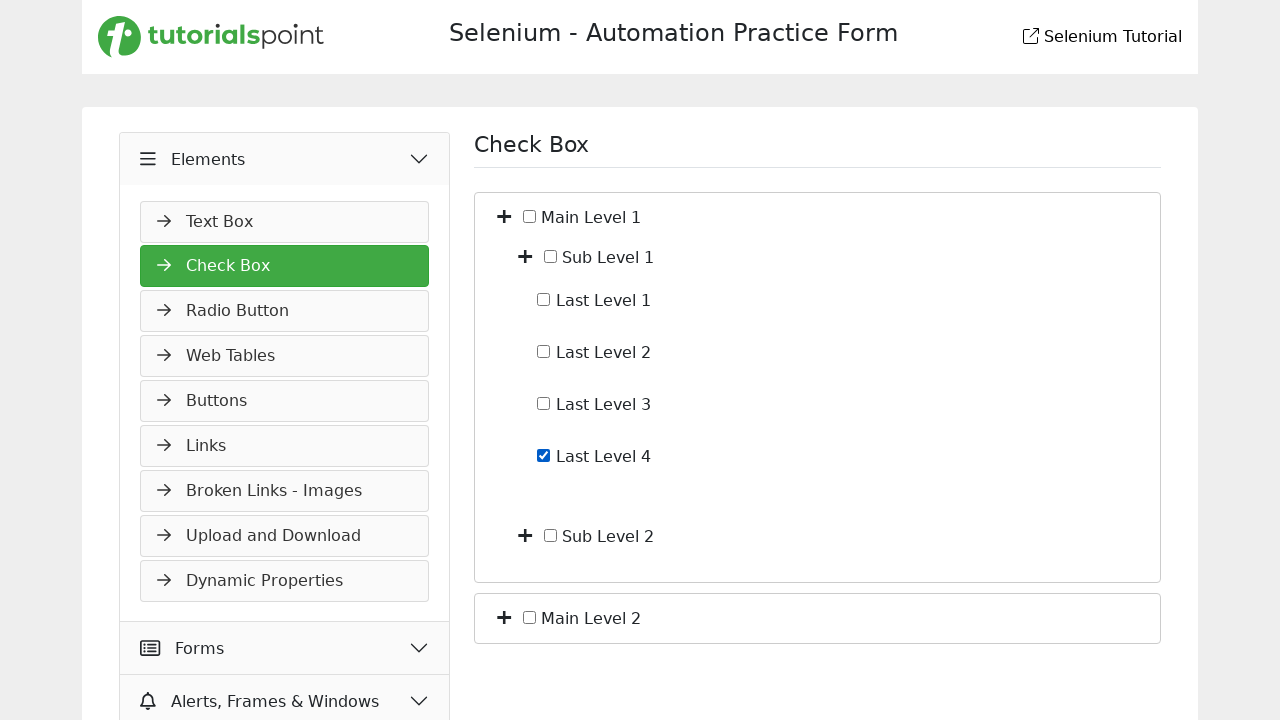

Unchecked checkbox with id 'c_io_4' at (544, 455) on xpath=//input[@id='c_io_4']
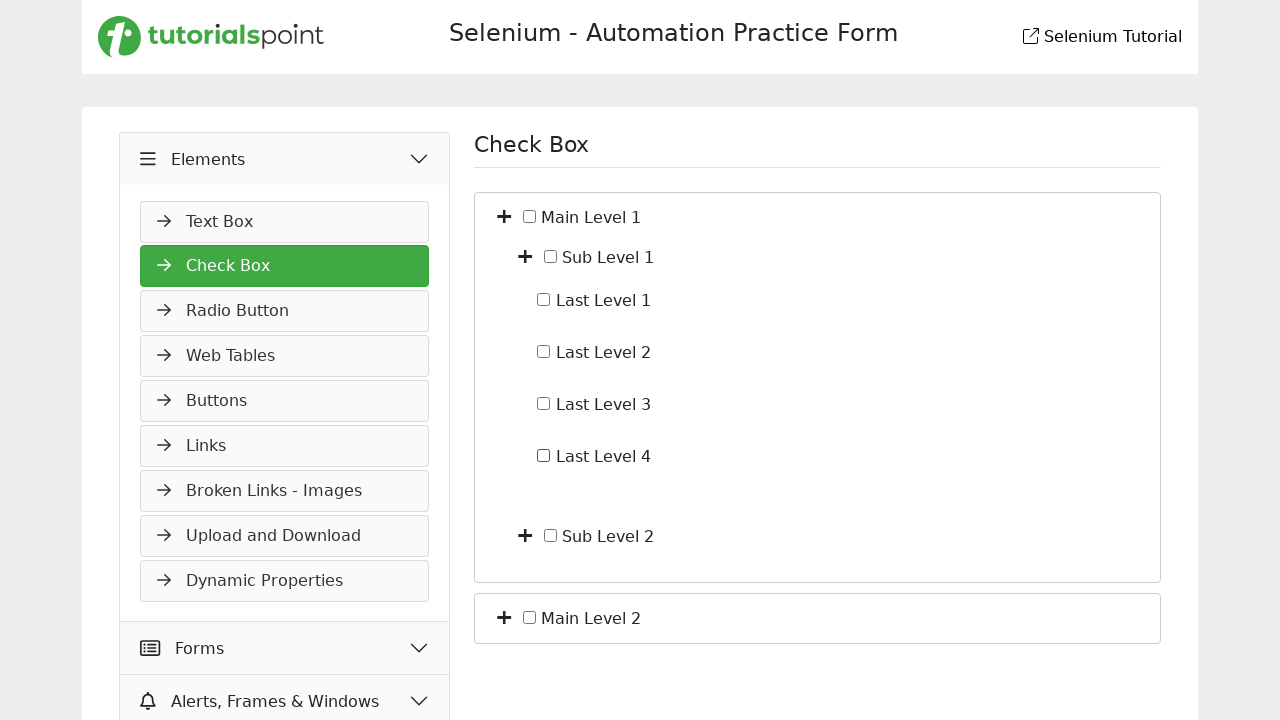

Collapsed first tree node at (504, 215) on (//span[@class='plus minus'])[1]
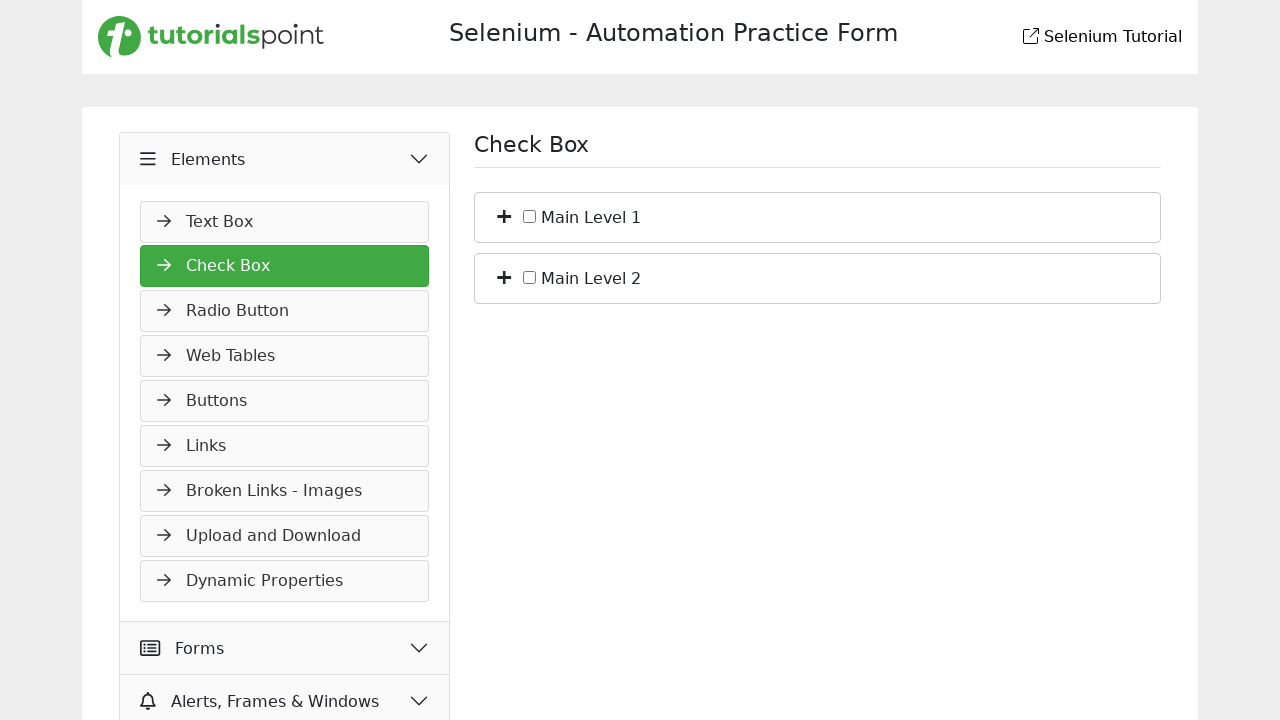

Expanded second sub checkbox section 'bs_2' at (504, 276) on (//li[@id='bs_2']//span[@class='plus'])[1]
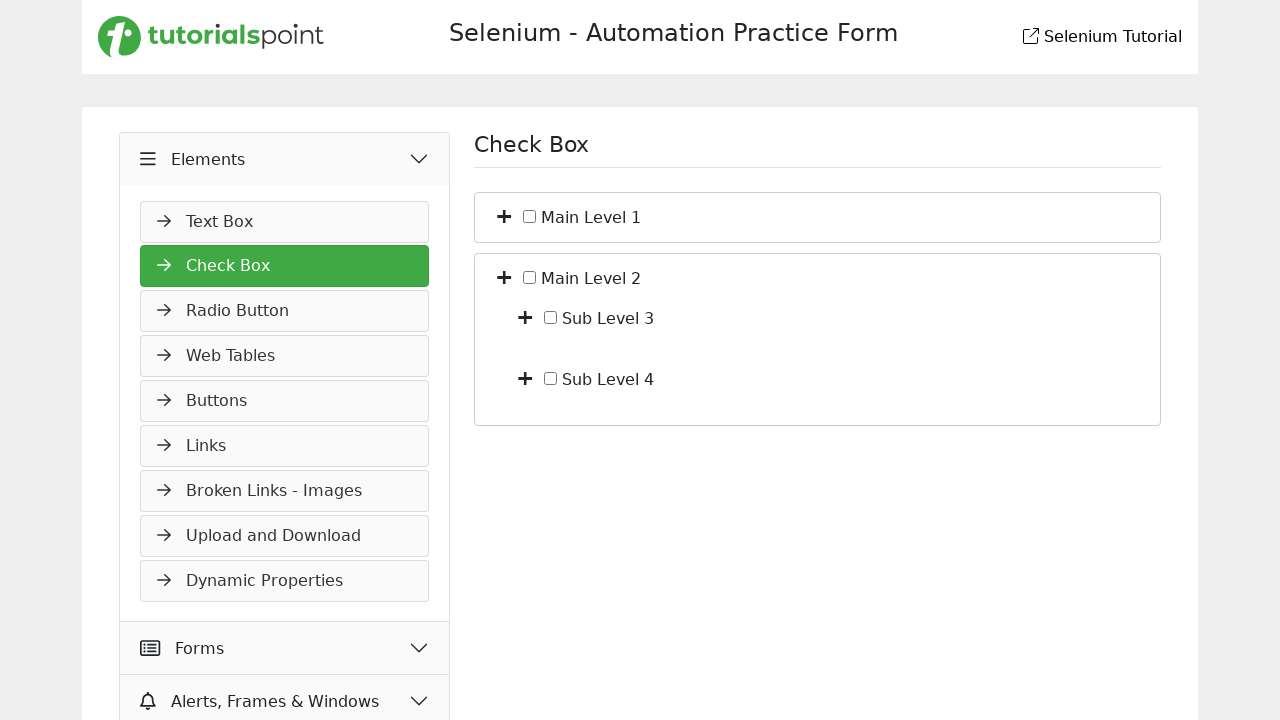

Clicked on tree node 'bf_3' at (818, 318) on (//li[@id='bf_3'])[1]
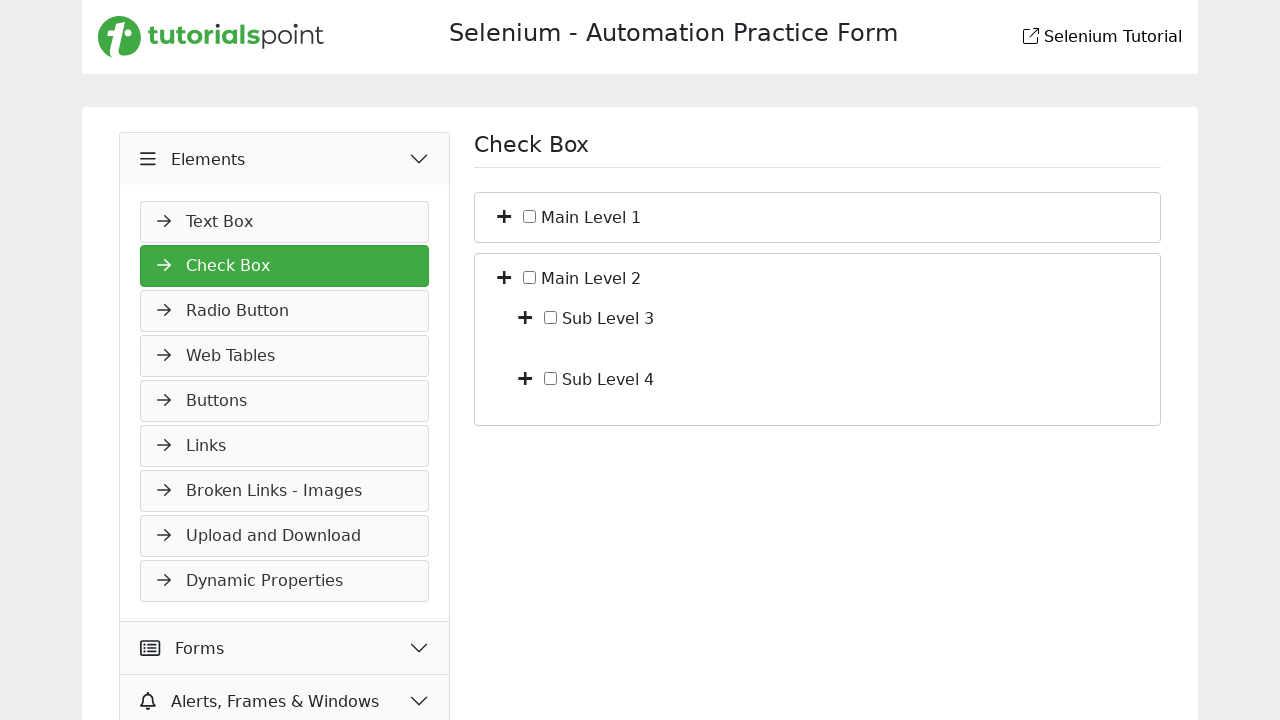

Expanded sub-section under node 'bf_3' at (525, 316) on xpath=//li[@id='bf_3']//span[@class='plus']
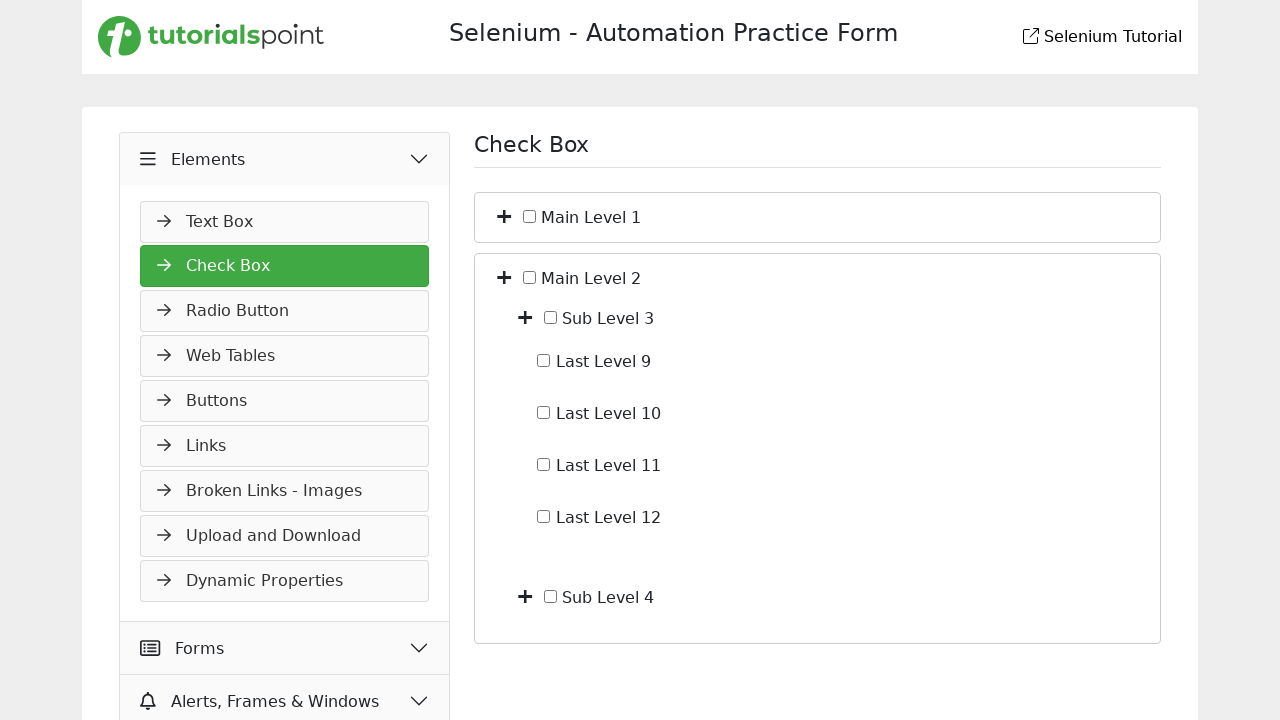

Checked checkbox with id 'c_io_12' at (544, 516) on xpath=//input[@id='c_io_12']
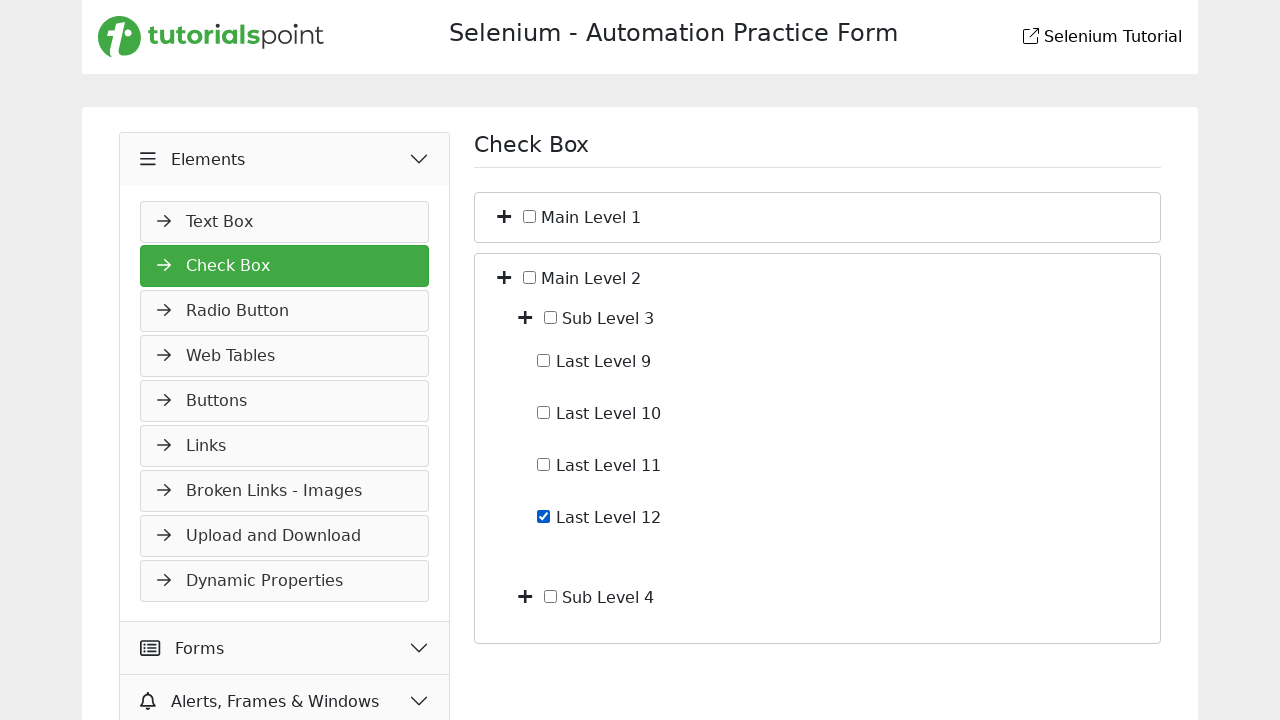

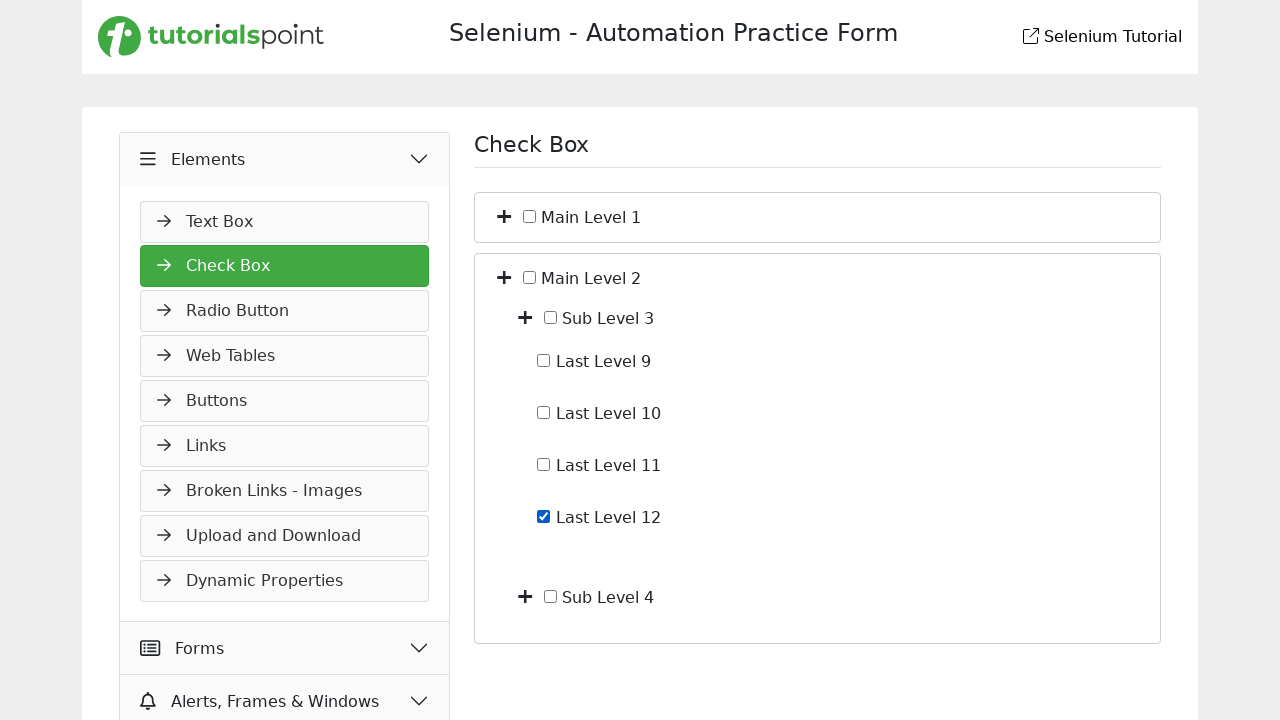